Tests bootstrap dropdown interaction by clicking the dropdown menu and selecting the JavaScript option from the list

Starting URL: http://seleniumpractise.blogspot.com/2016/08/bootstrap-dropdown-example-for-selenium.html

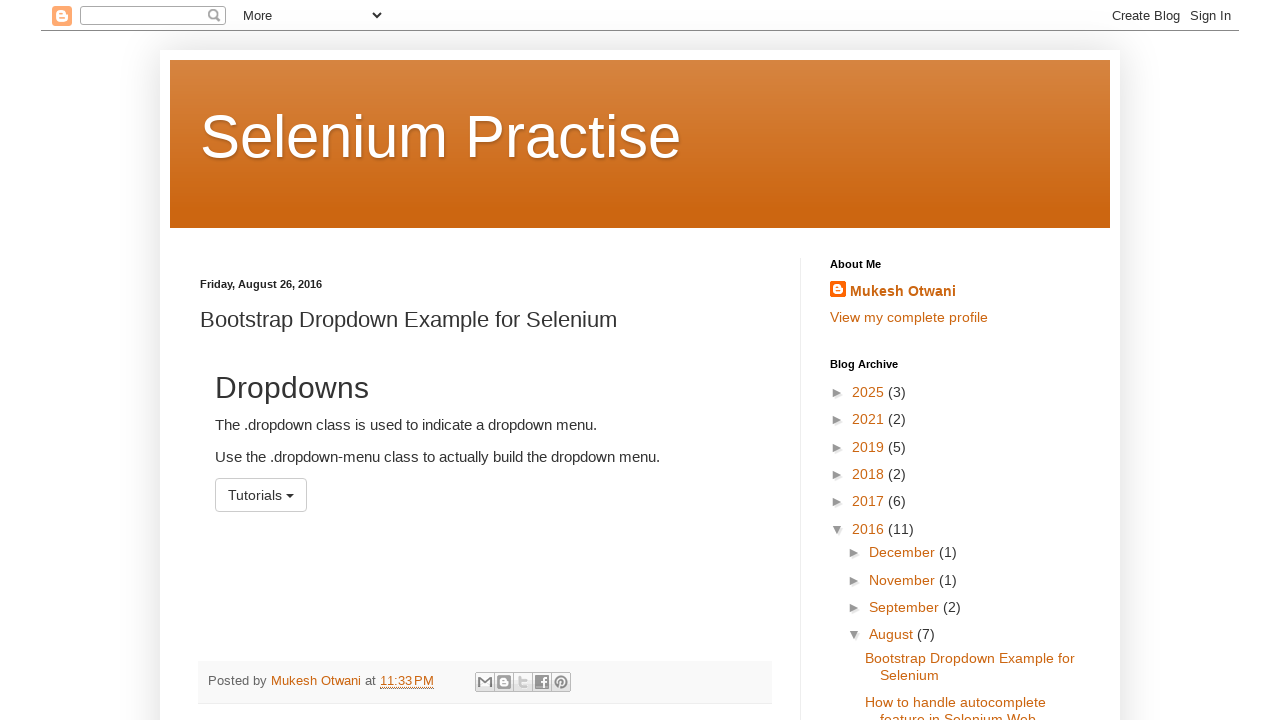

Clicked dropdown menu to open it at (261, 495) on #menu1
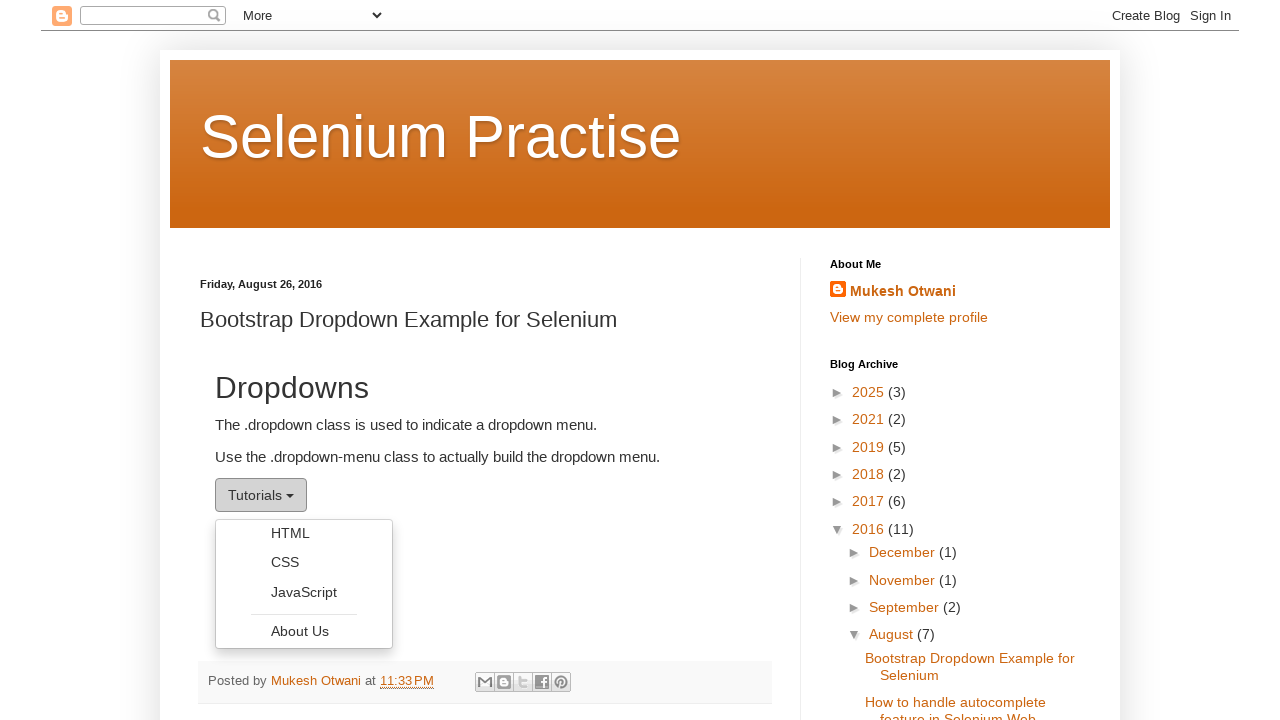

Dropdown options loaded and visible
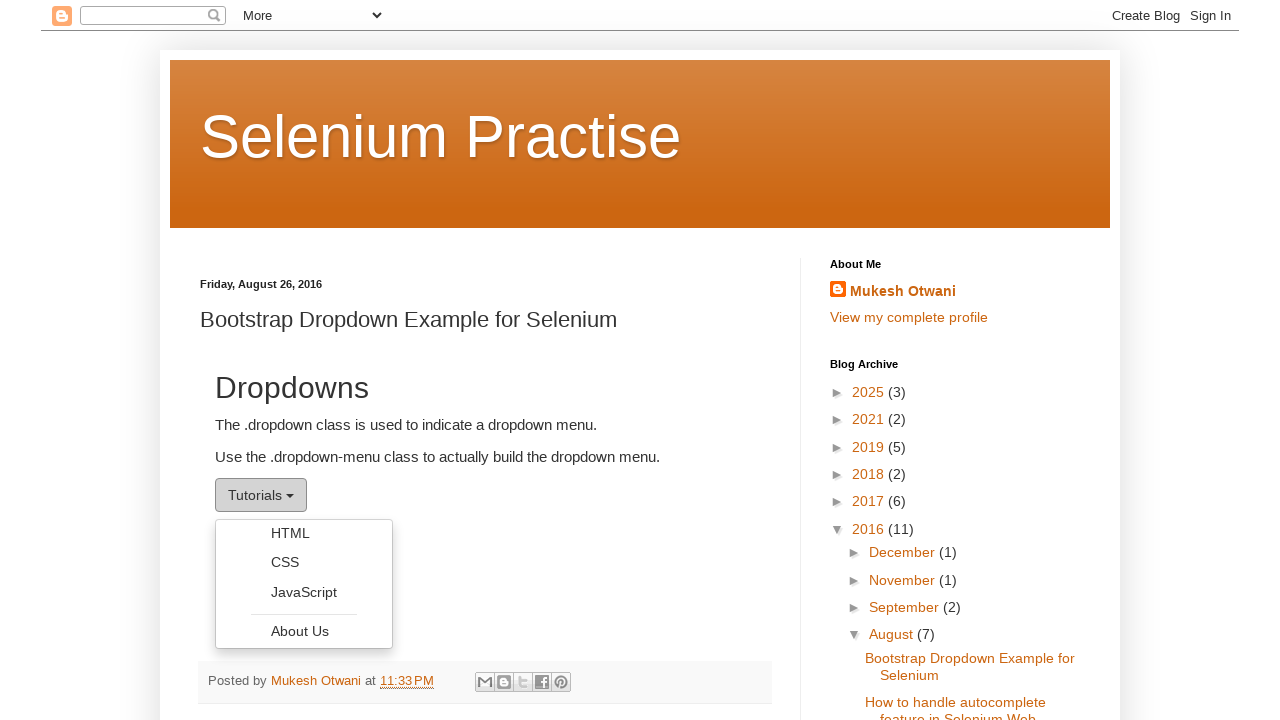

Selected JavaScript option from dropdown menu
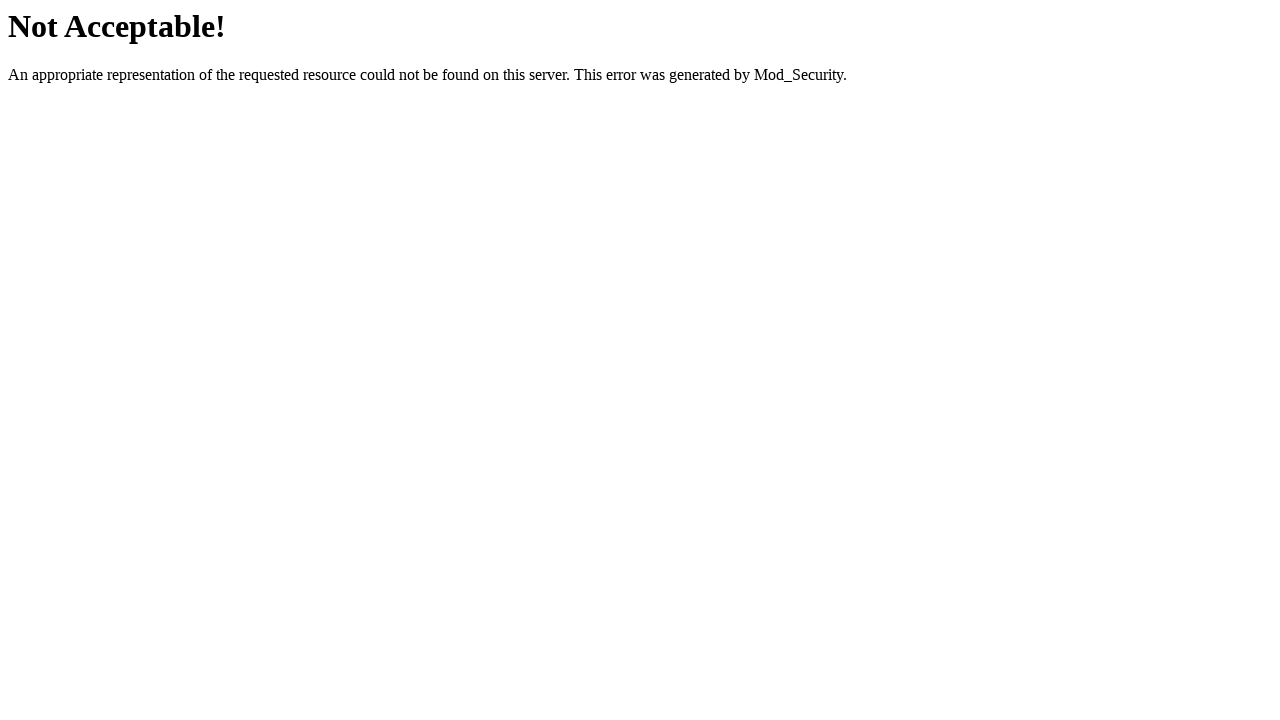

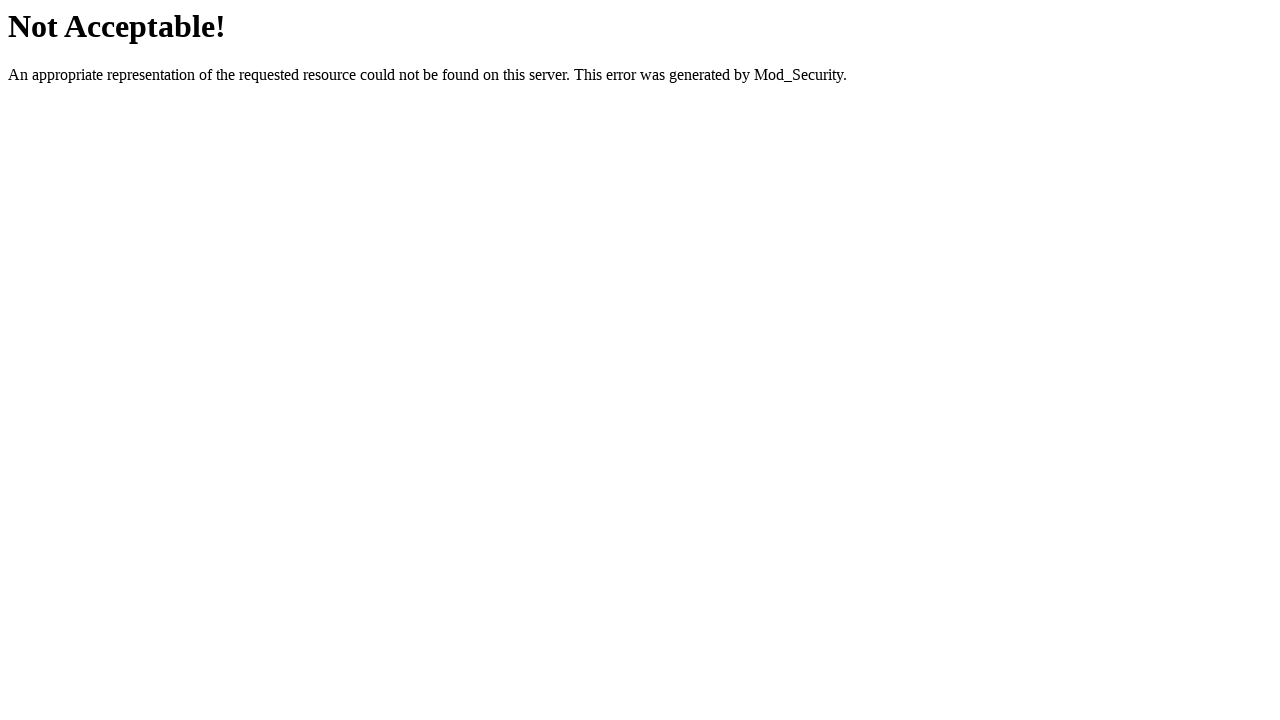